Tests clicking a button that triggers an alert dialog and accepting the alert by clicking OK

Starting URL: https://testpages.herokuapp.com/styled/alerts/alert-test.html

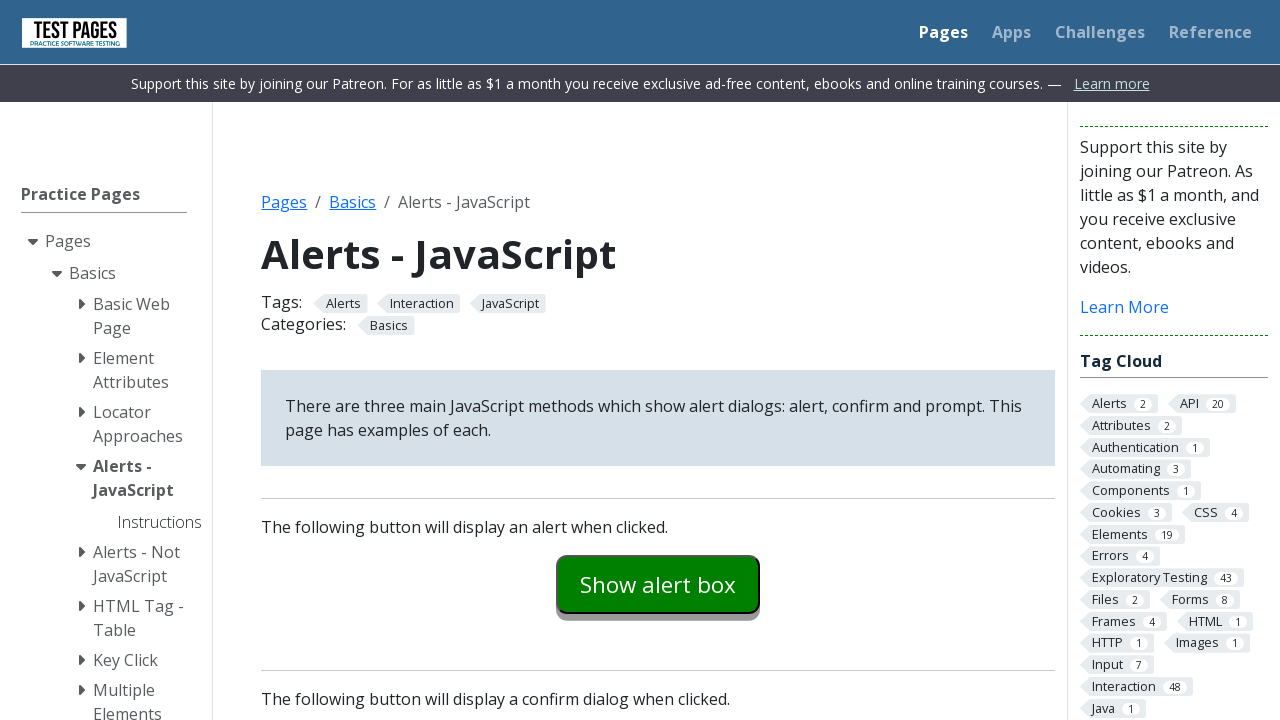

Navigated to alert test page
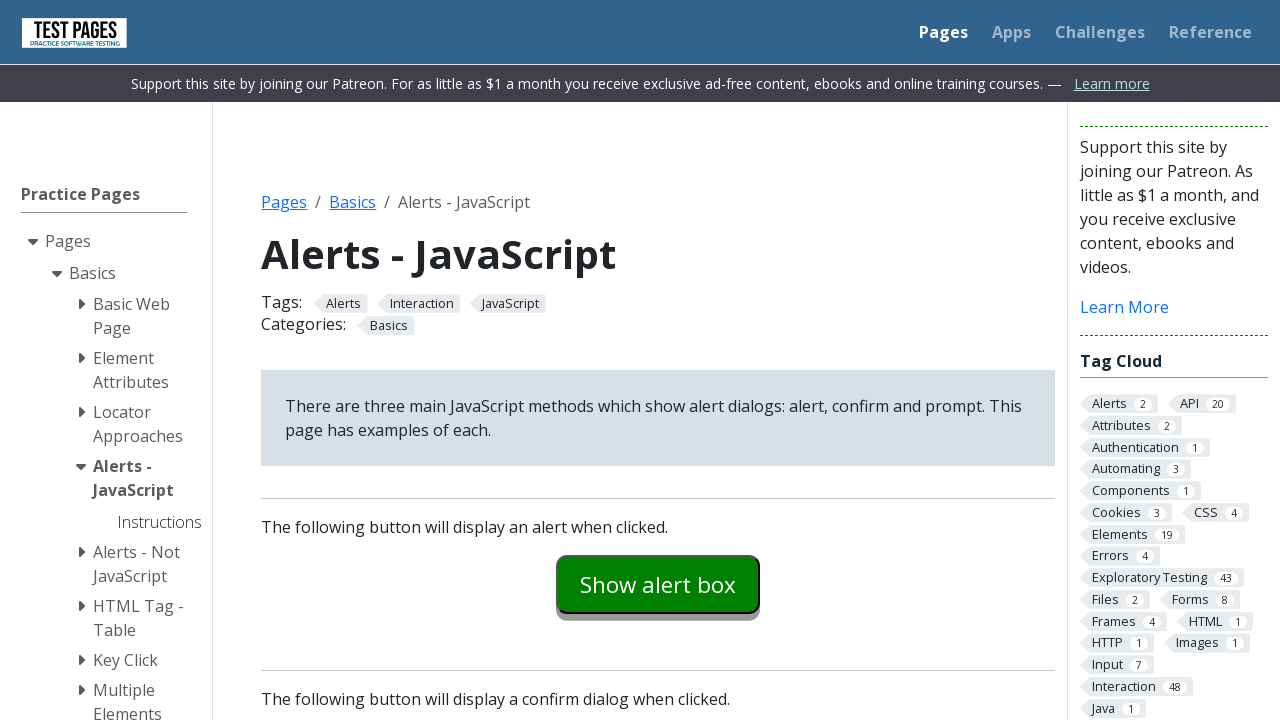

Clicked button to trigger alert dialog at (658, 584) on #alertexamples
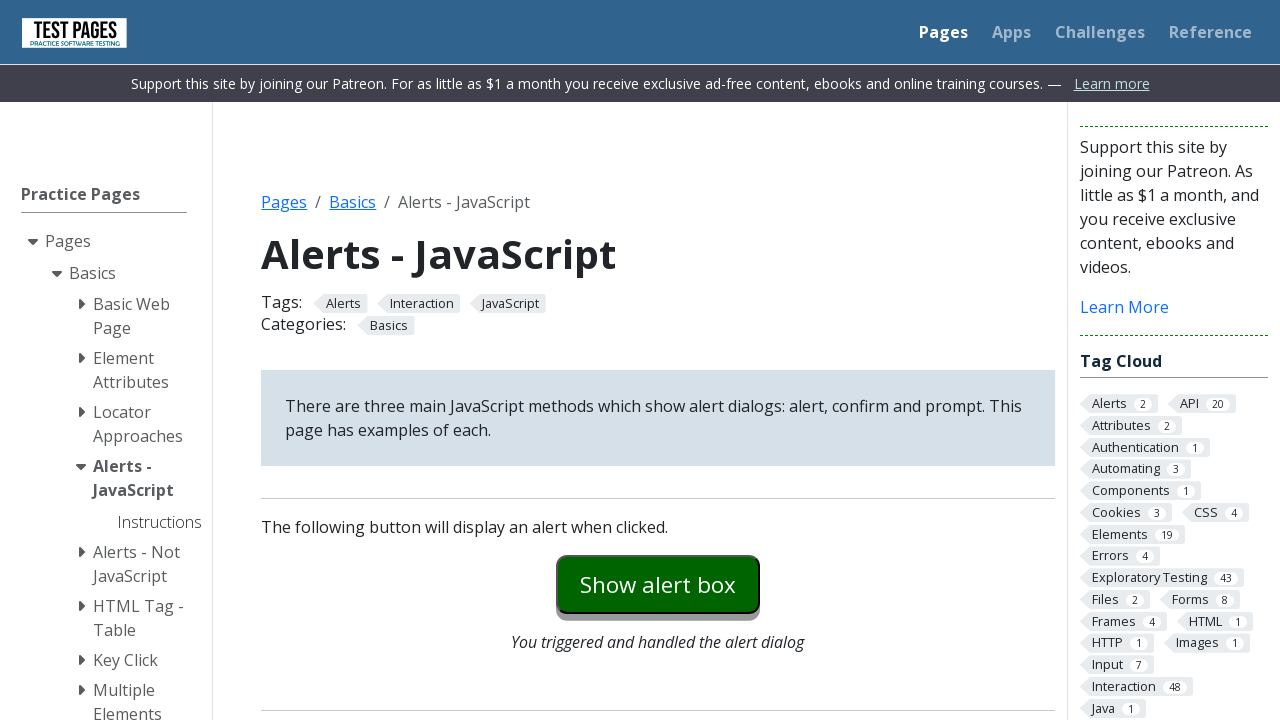

Set up dialog handler to accept alert
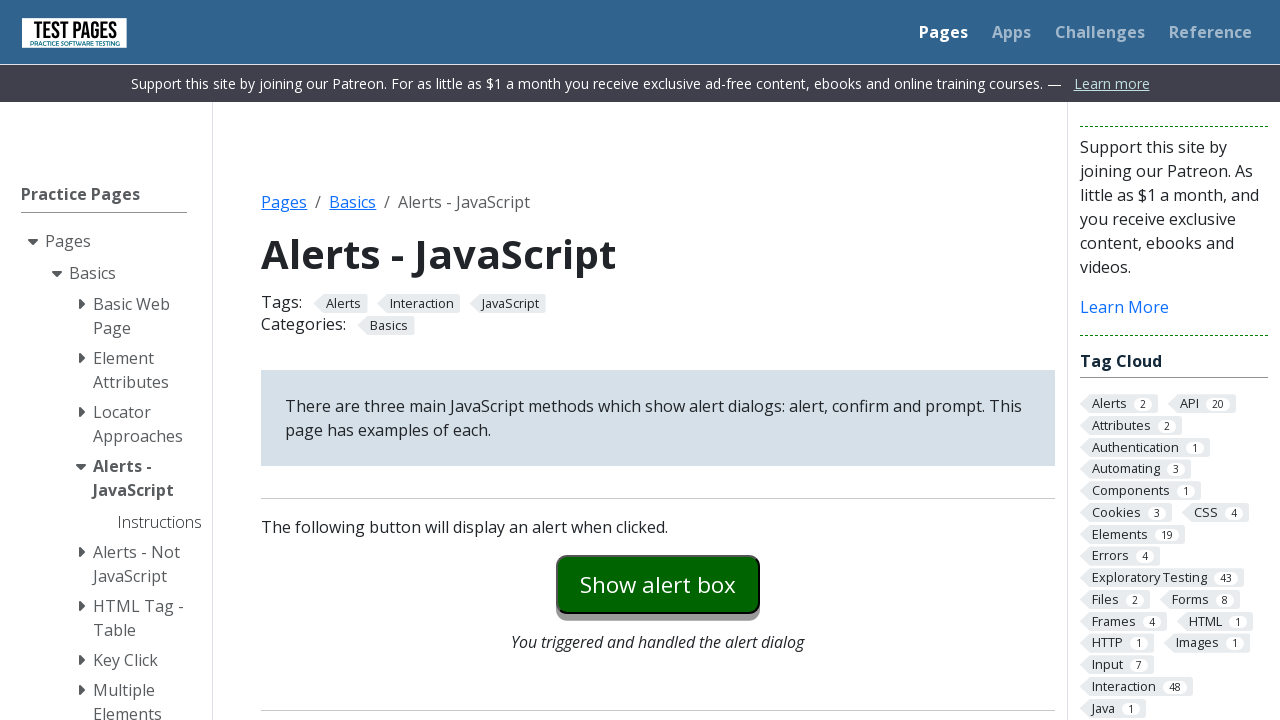

Alert dialog accepted and handled
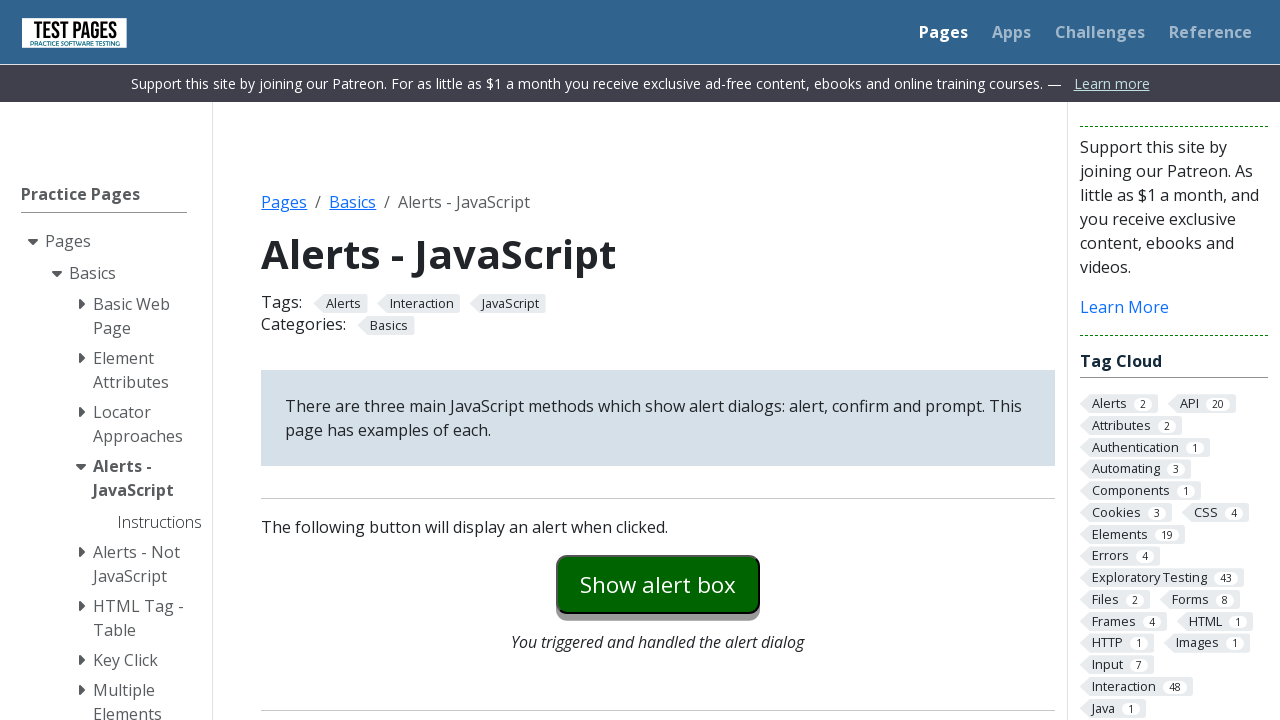

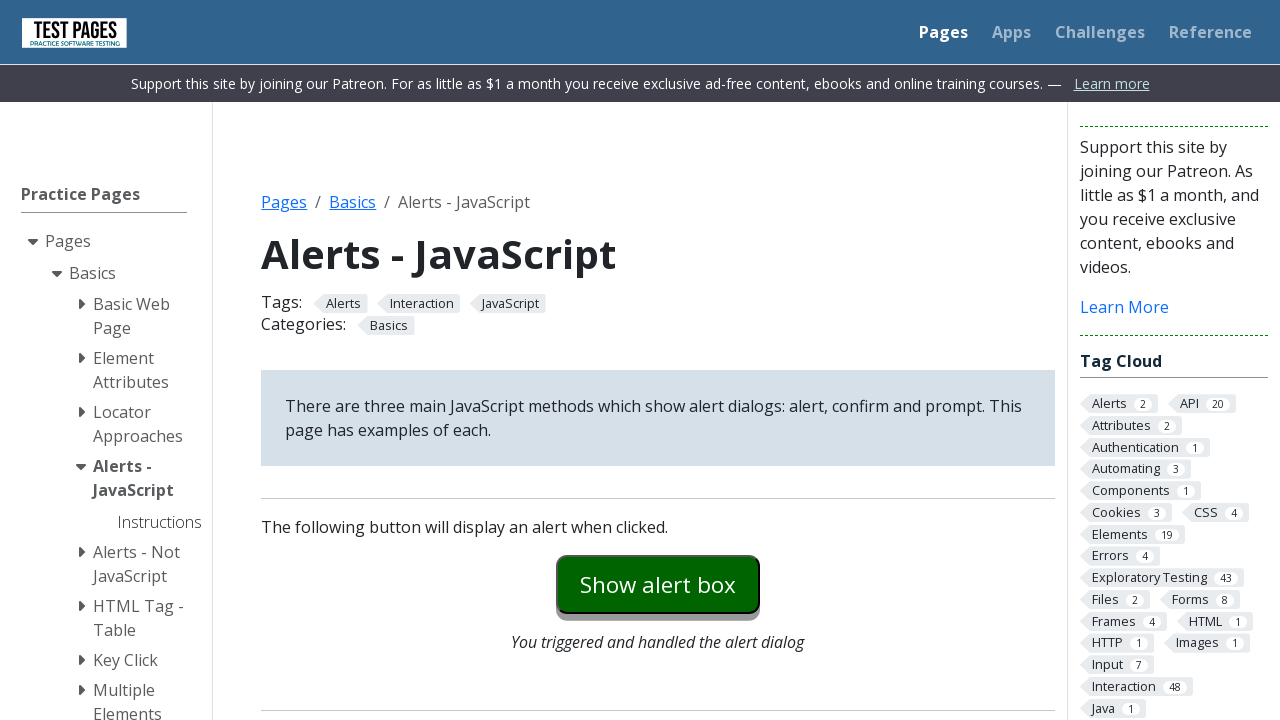